Tests e-commerce functionality by adding specific vegetables (Cucumber, Broccoli, Beetroot) to cart, proceeding to checkout, applying a promo code, and placing an order on a practice shopping site.

Starting URL: https://rahulshettyacademy.com/seleniumPractise/

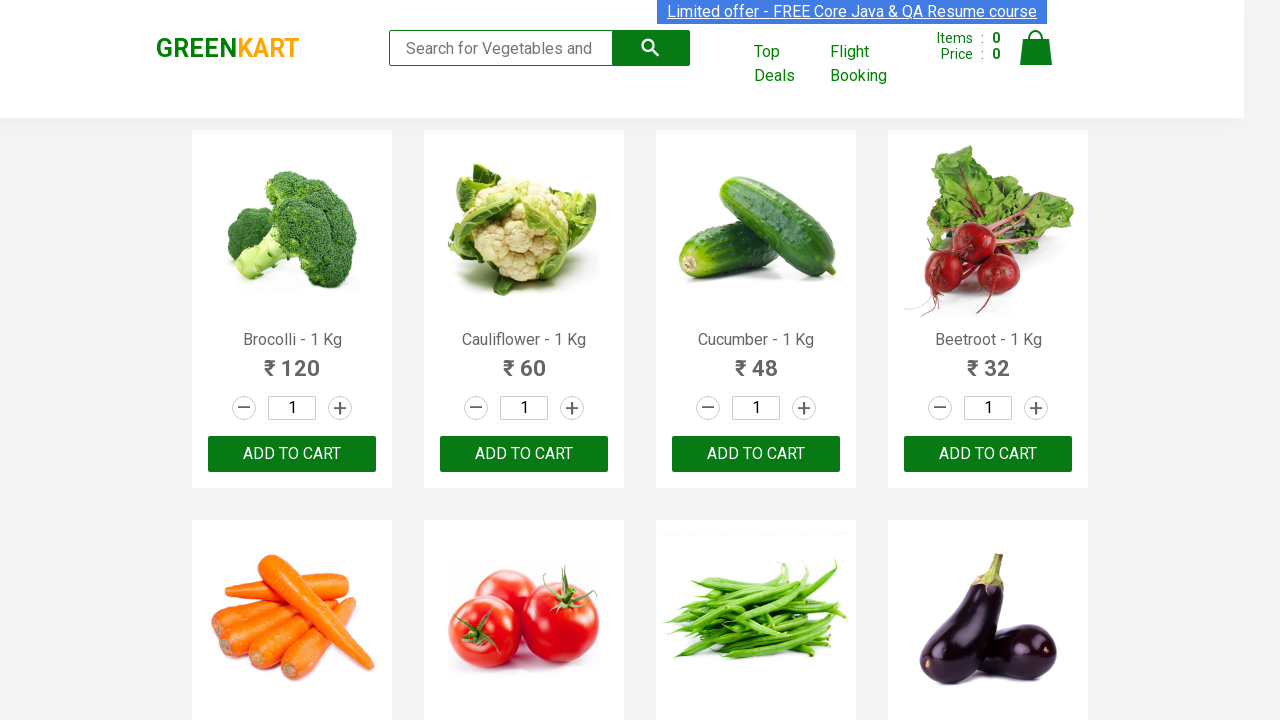

Waited for products to load on the shopping page
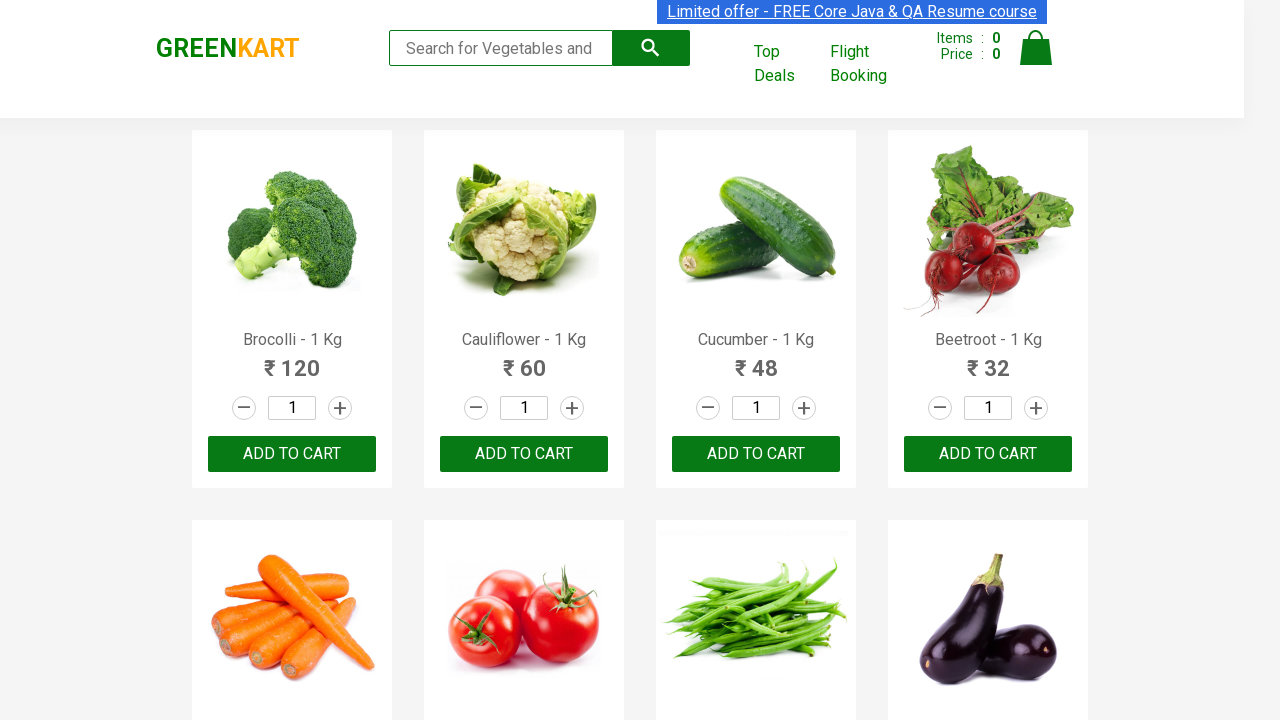

Retrieved all product name elements from the page
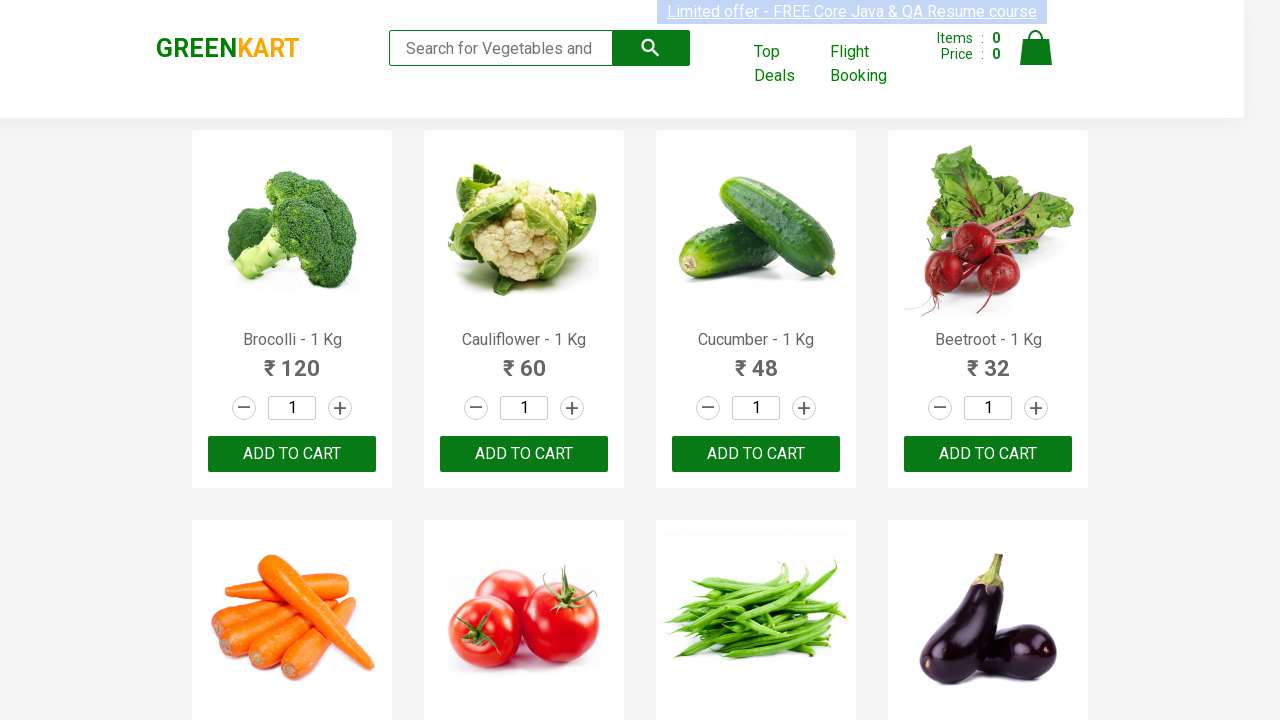

Retrieved all add to cart buttons from the page
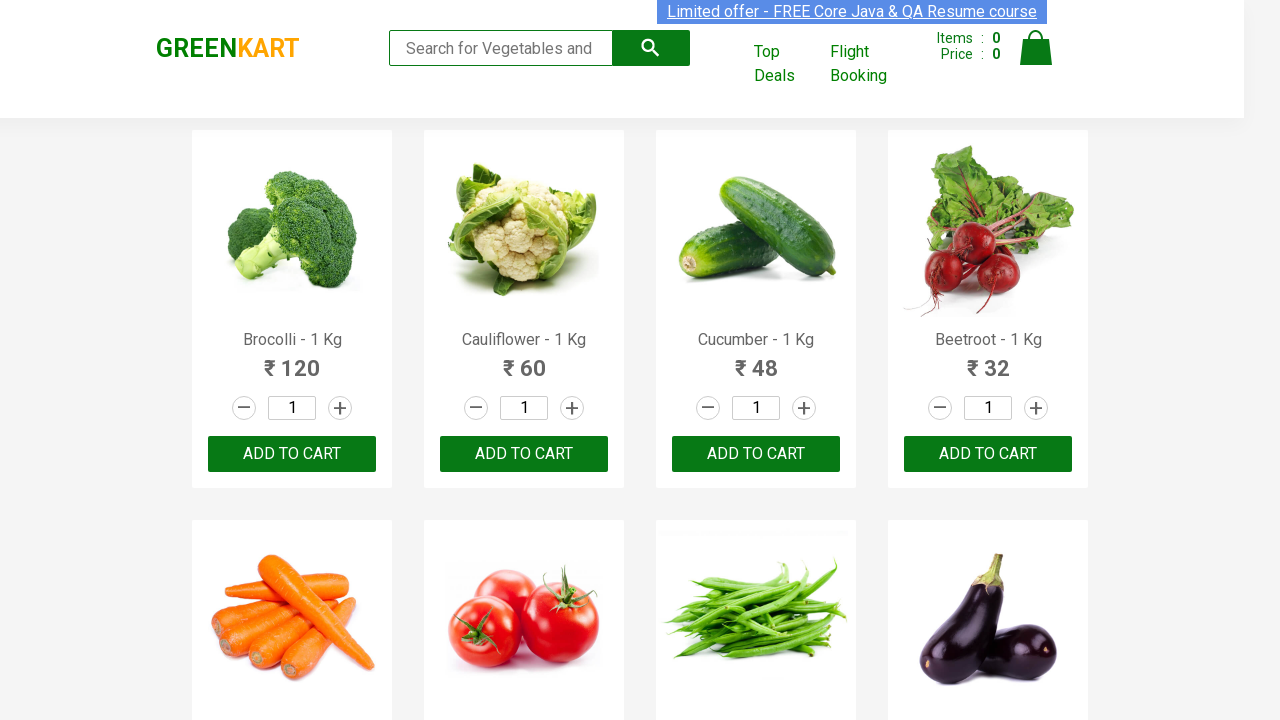

Added Brocolli to cart
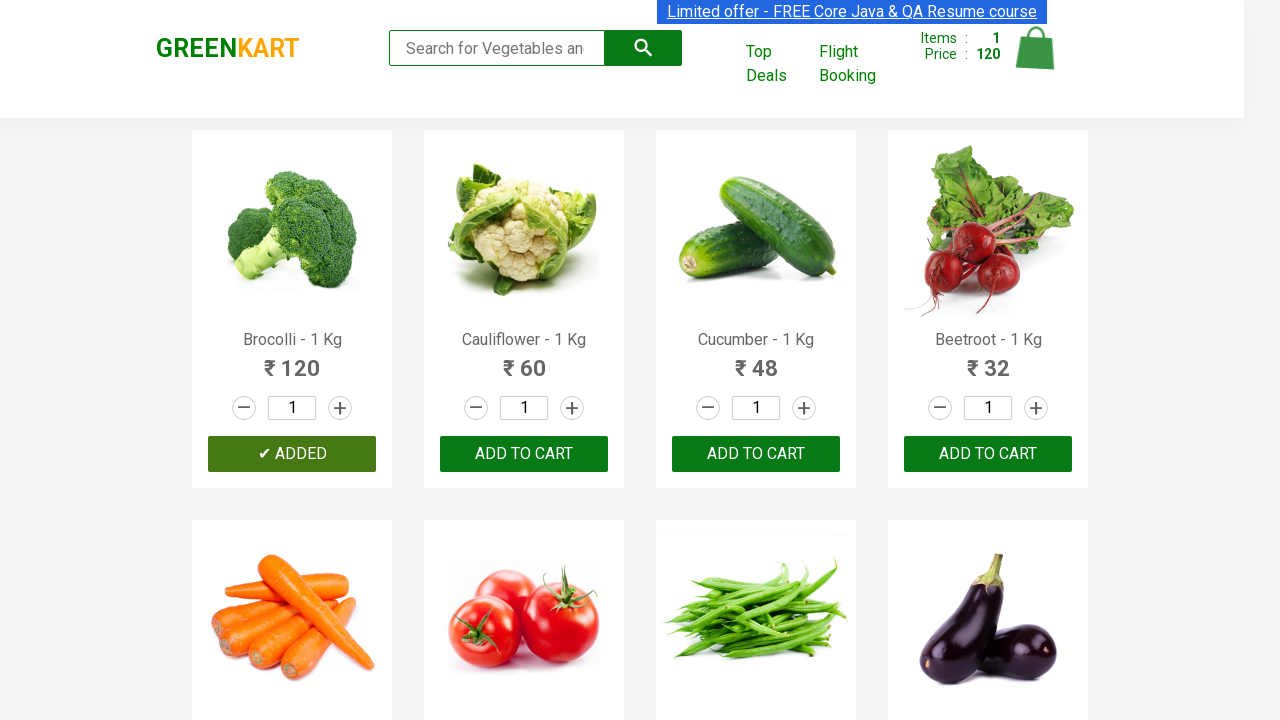

Added Cucumber to cart
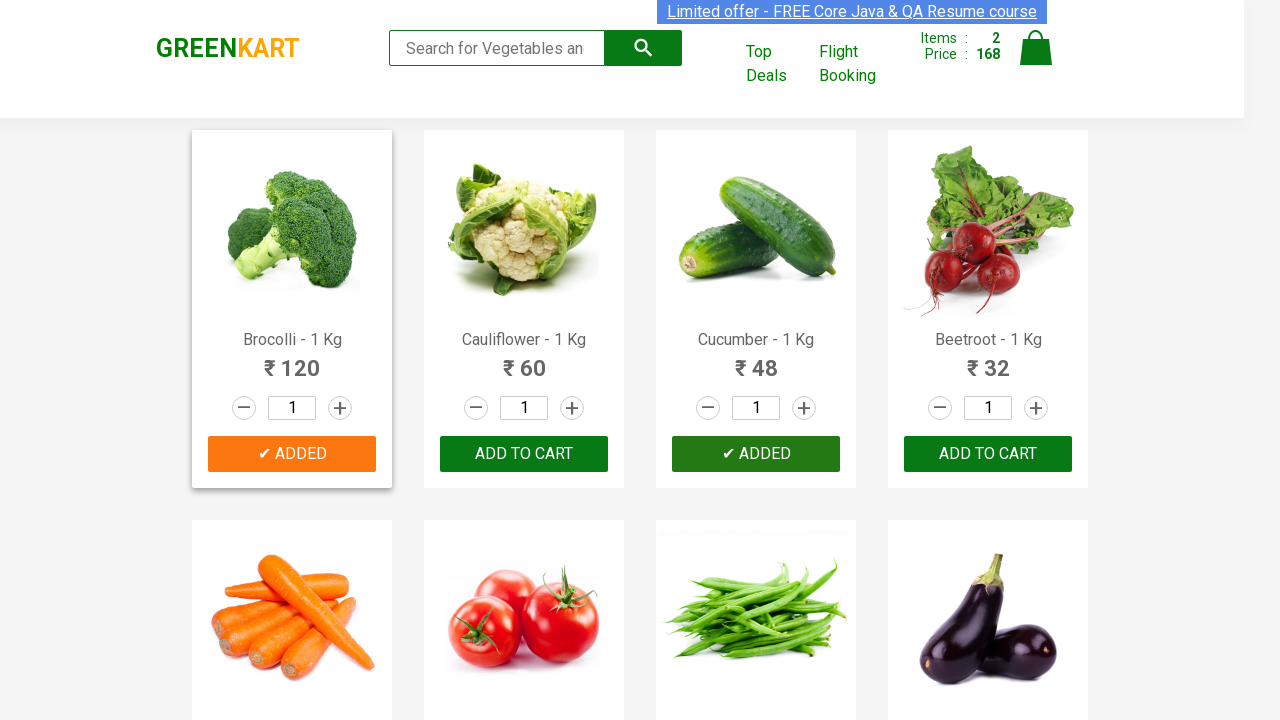

Added Beetroot to cart
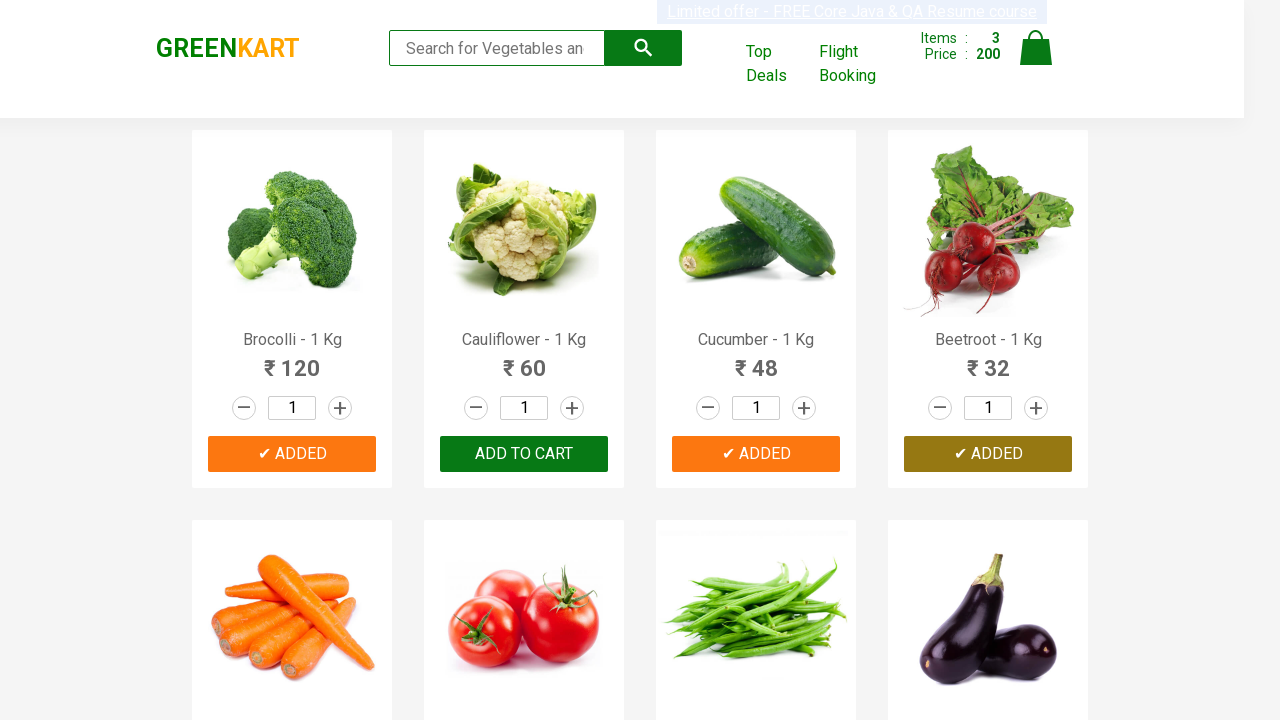

Clicked on cart icon to view cart contents at (1036, 48) on img[alt='Cart']
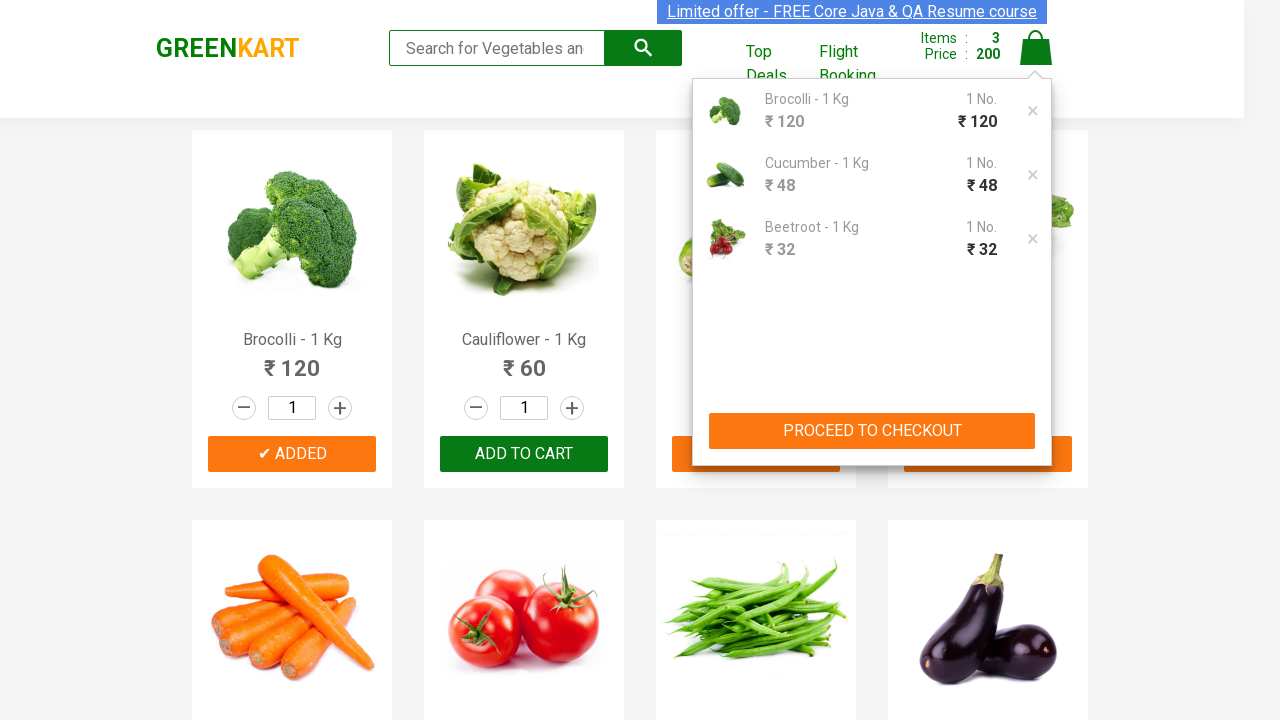

Clicked proceed to checkout button at (872, 431) on div.action-block button
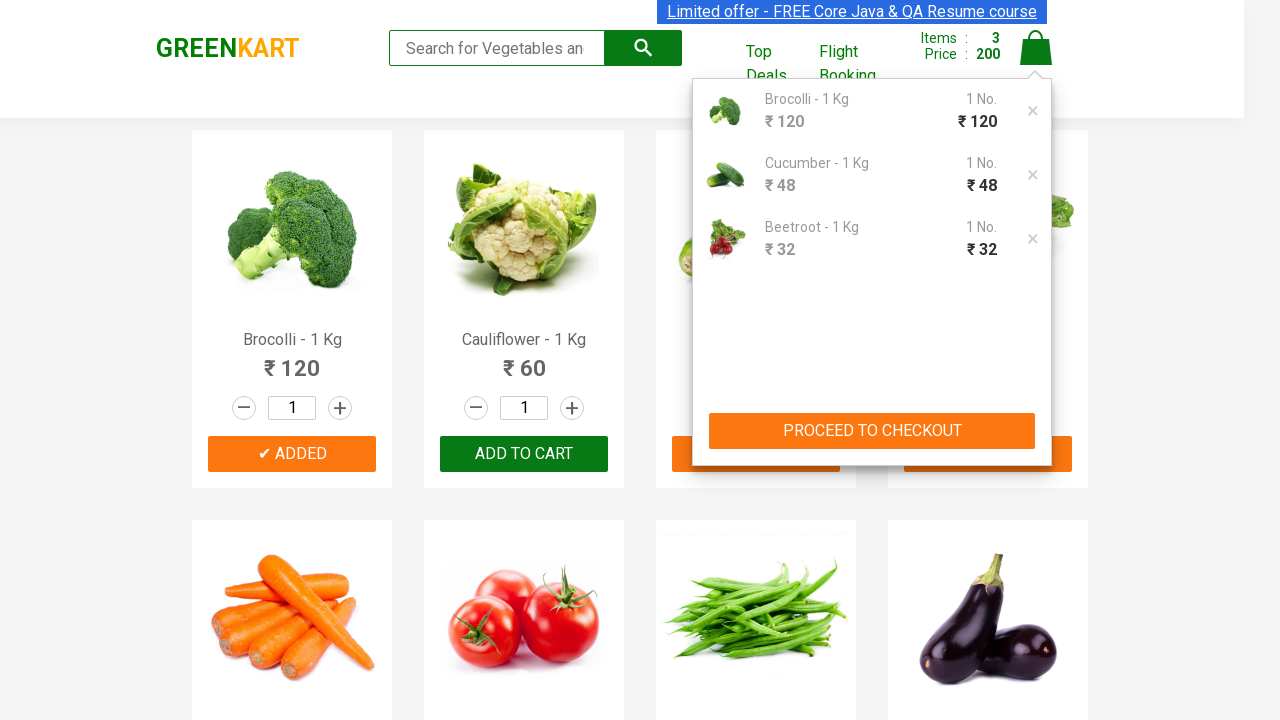

Waited for promo code input field to become visible
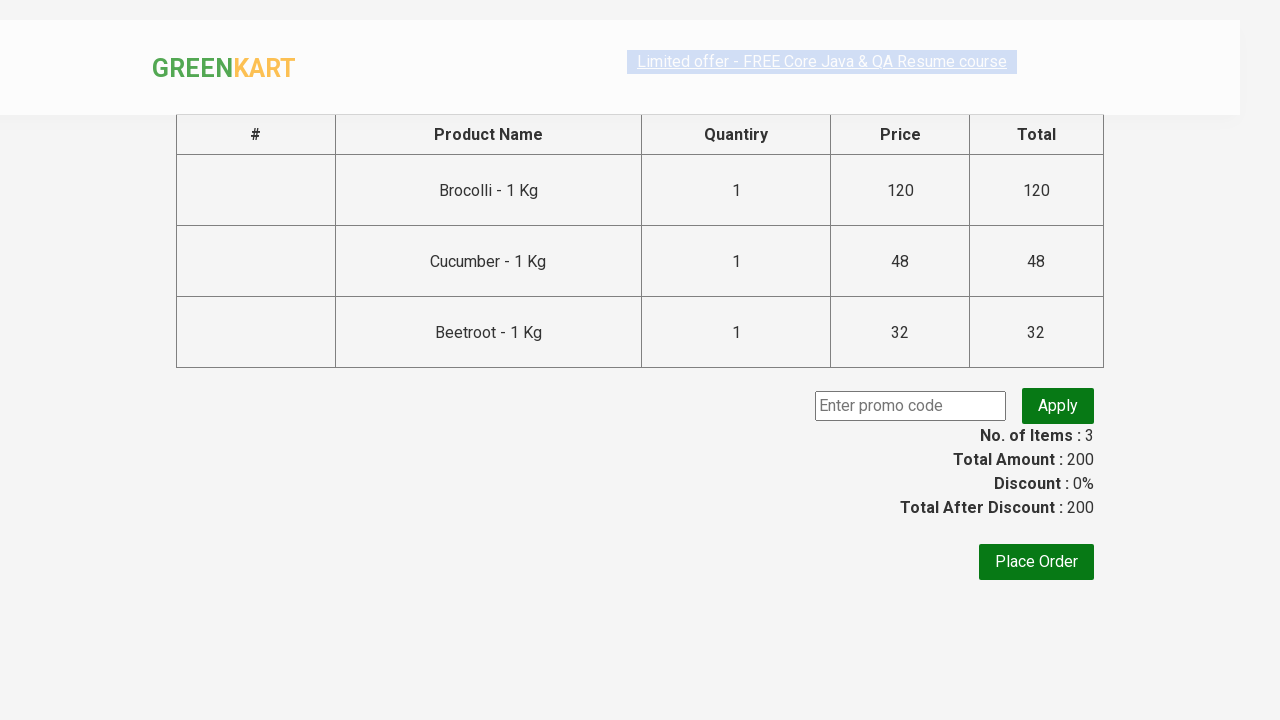

Entered promo code 'rahulshettyacademy' into the promo field on input.promocode
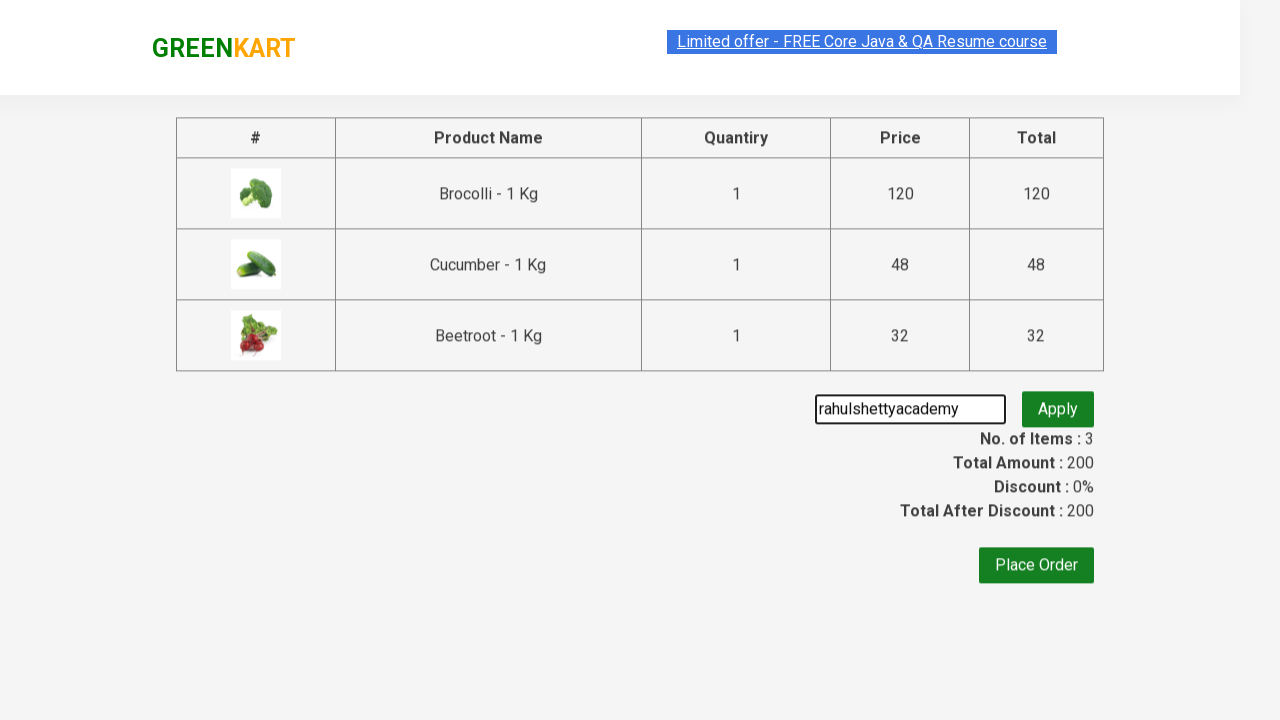

Clicked apply promo button to validate promo code at (1058, 406) on button.promoBtn
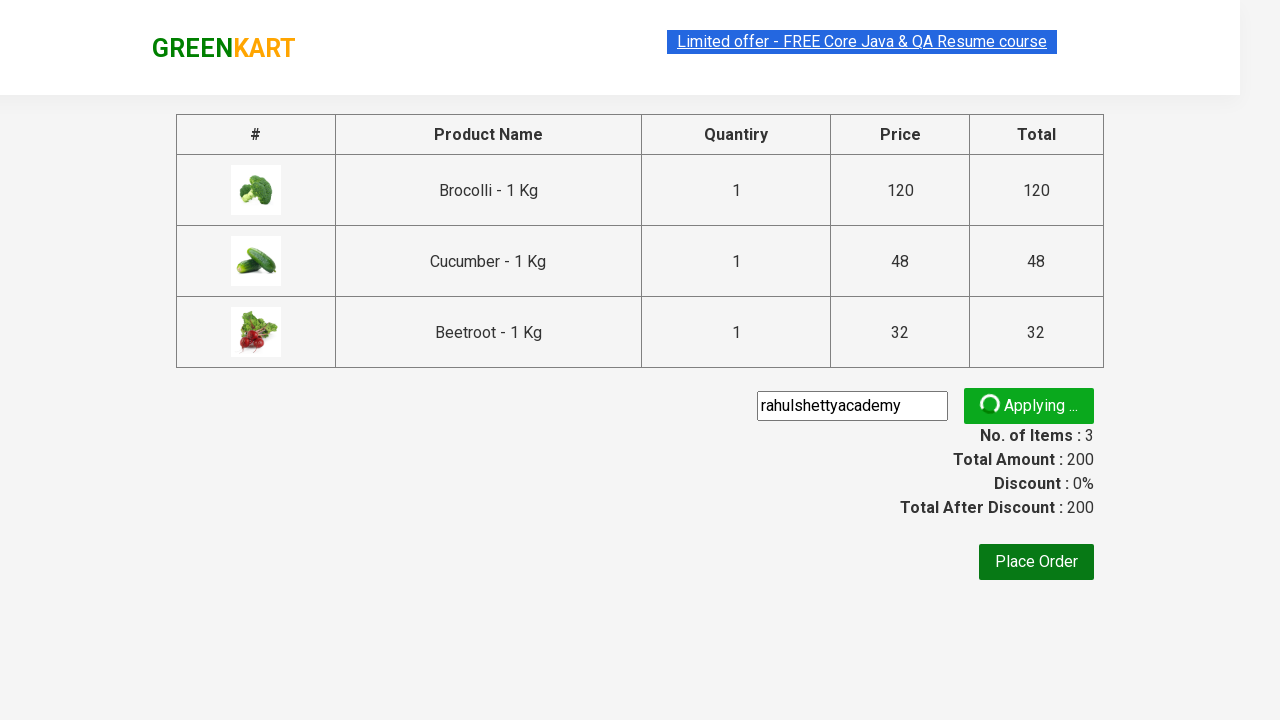

Promo code successfully applied and discount information displayed
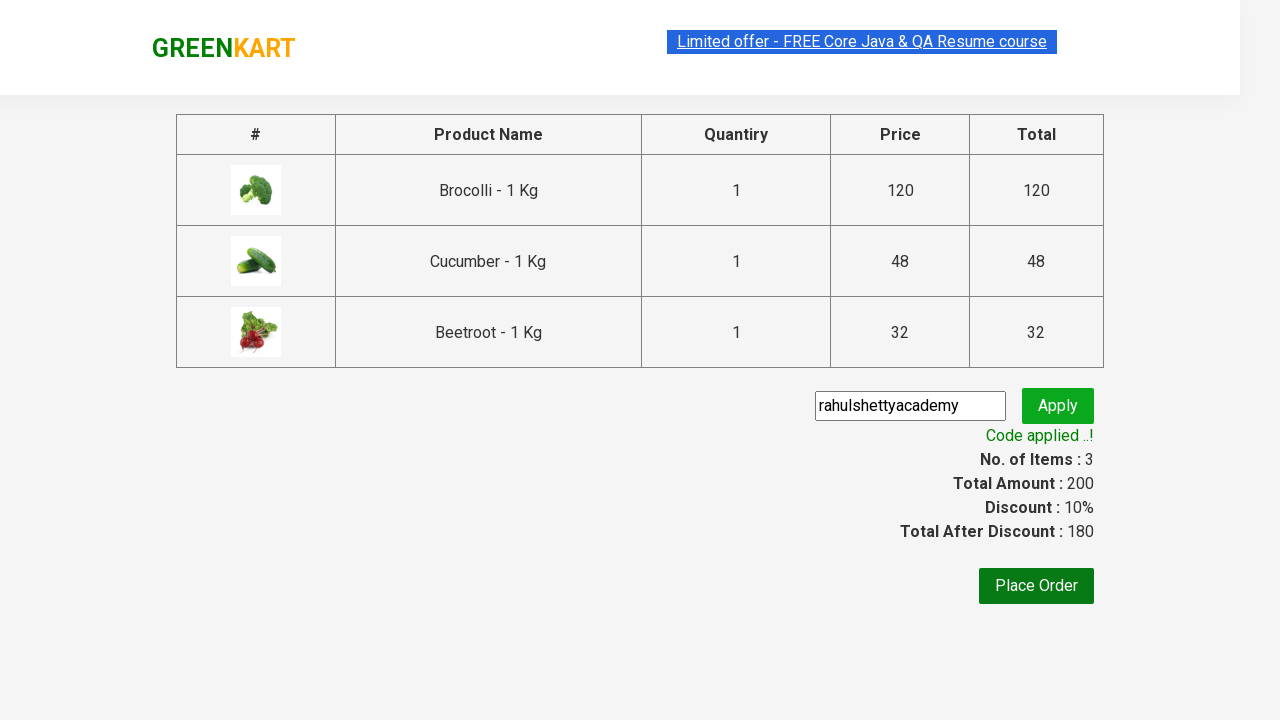

Clicked Place Order button to complete the purchase at (1036, 586) on button:has-text('Place Order')
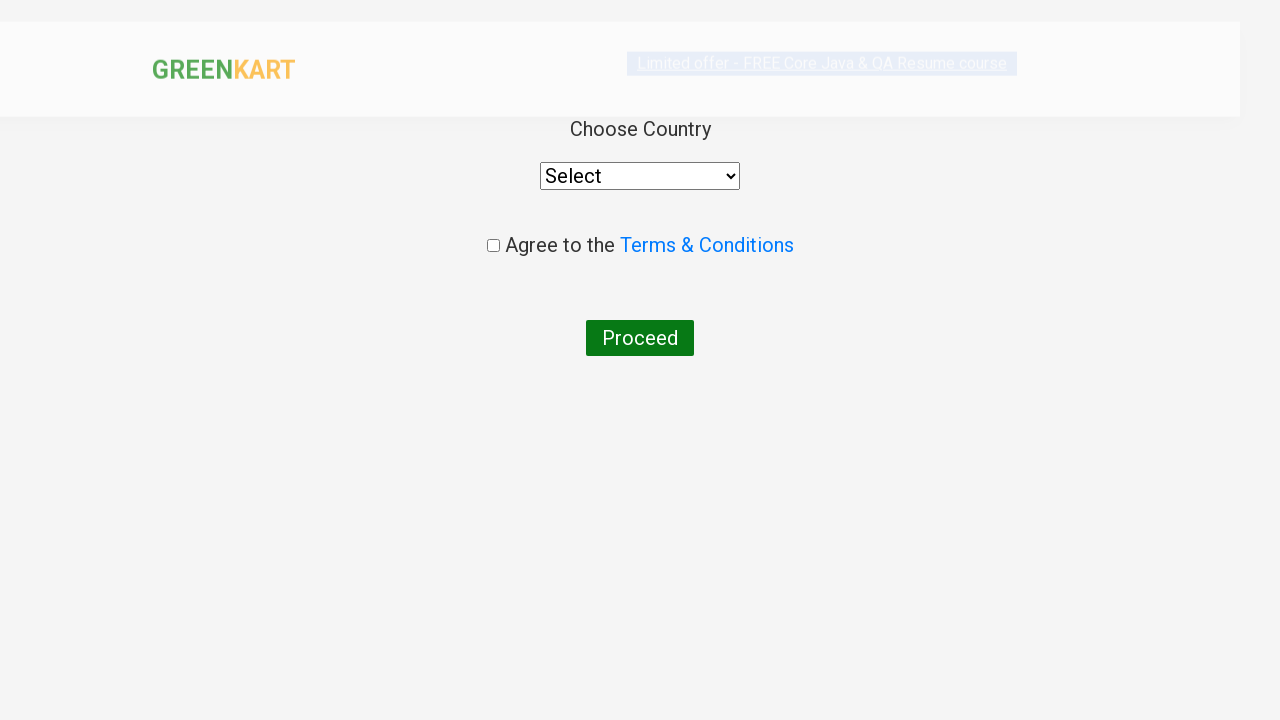

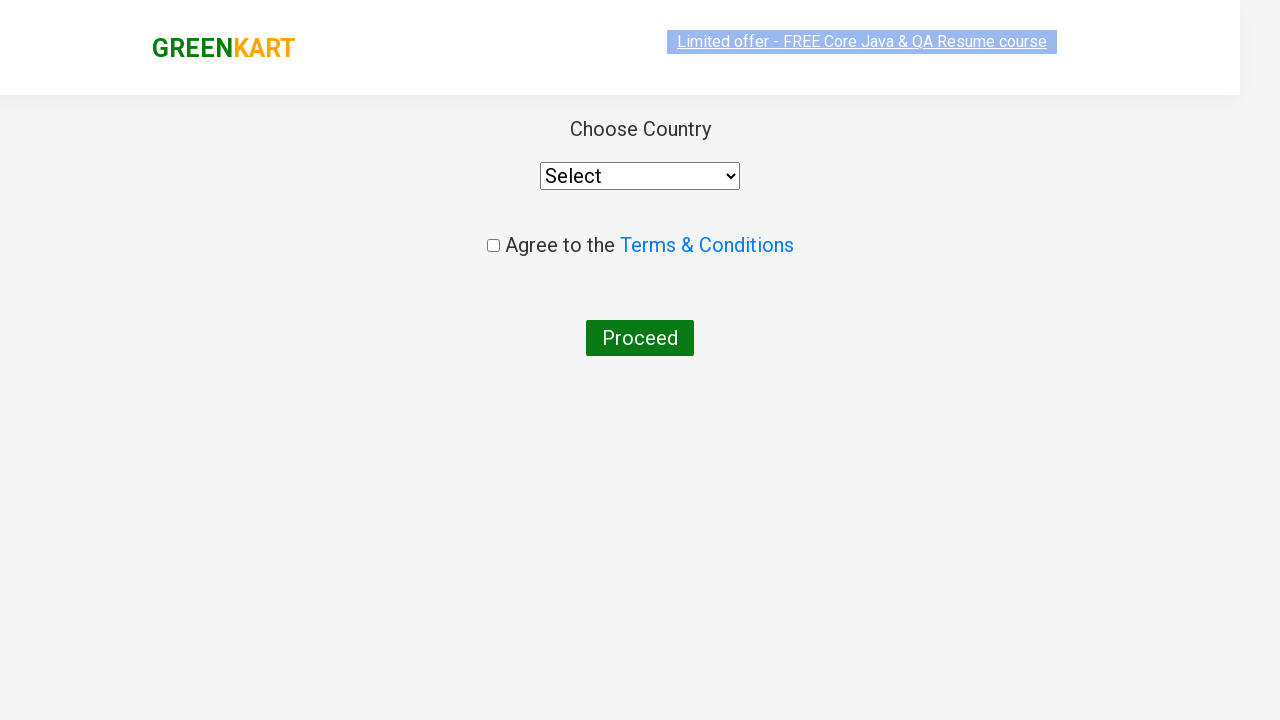